Tests click functionality on a demo page by performing multiple clicks on a button using action chains

Starting URL: https://sahitest.com/demo/clicks.htm

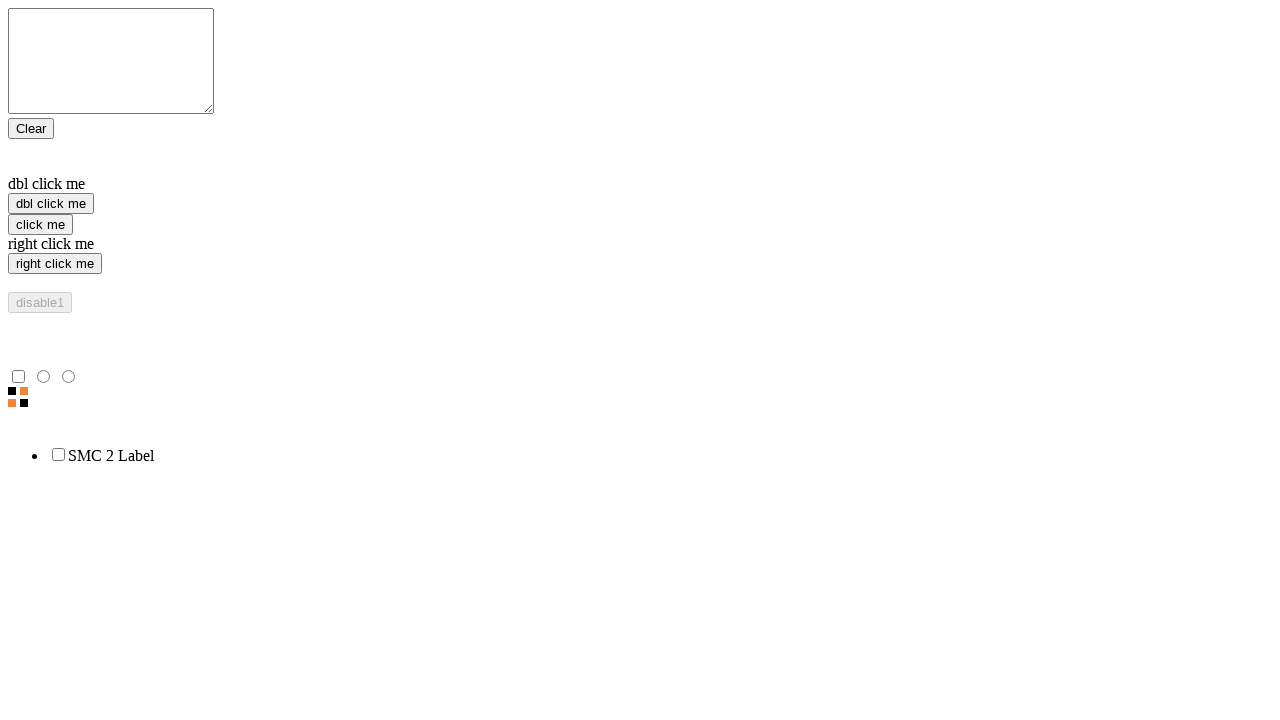

Navigated to clicks demo page
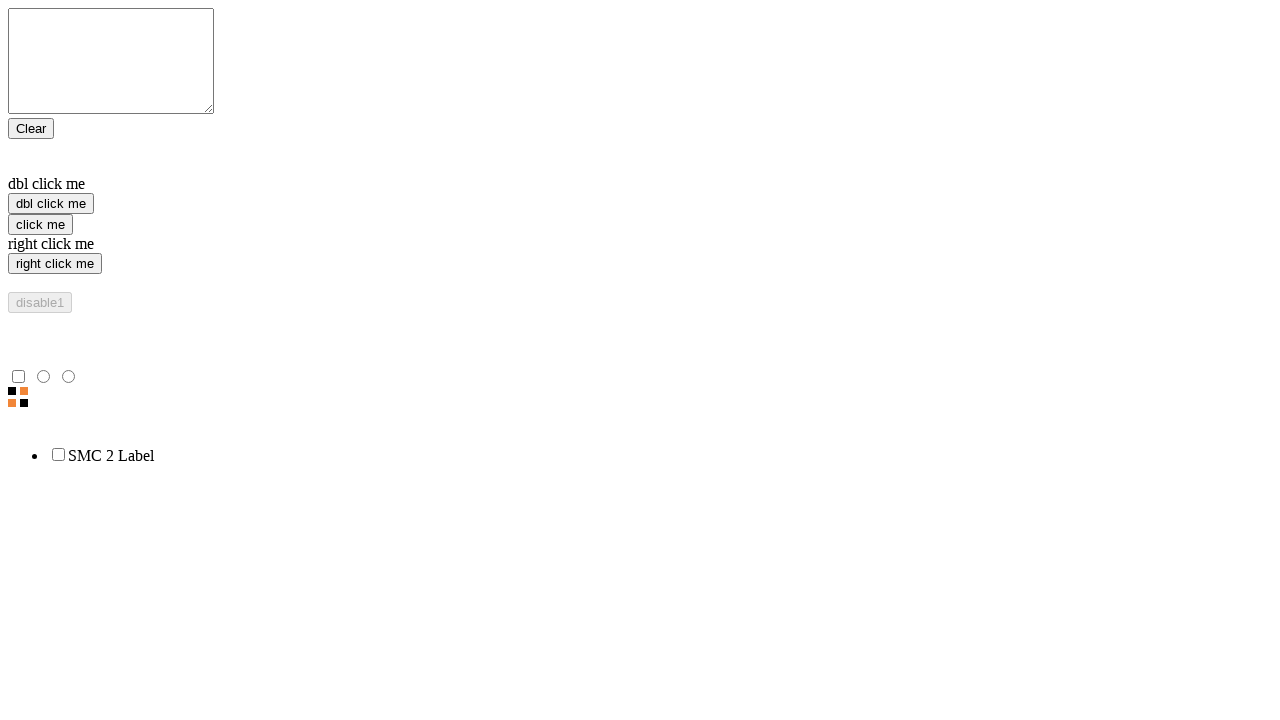

Located the button element
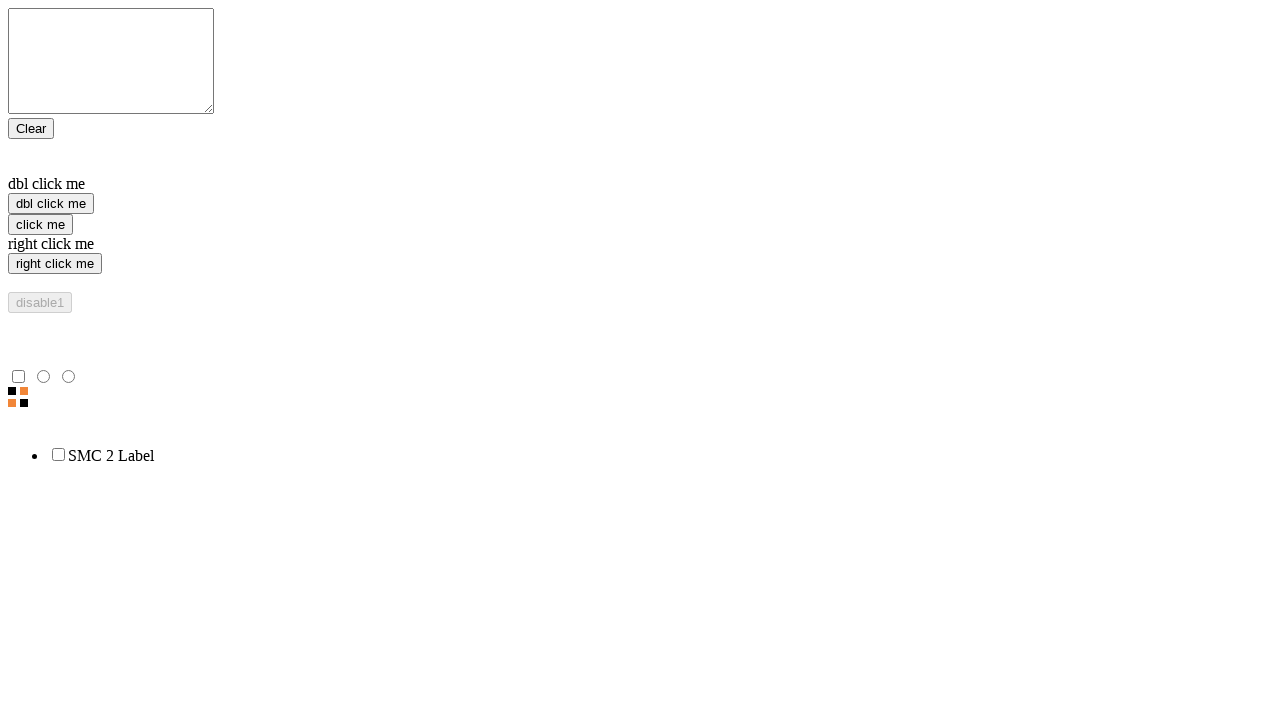

Performed first click on the button at (40, 224) on xpath=/html/body/form/input[3]
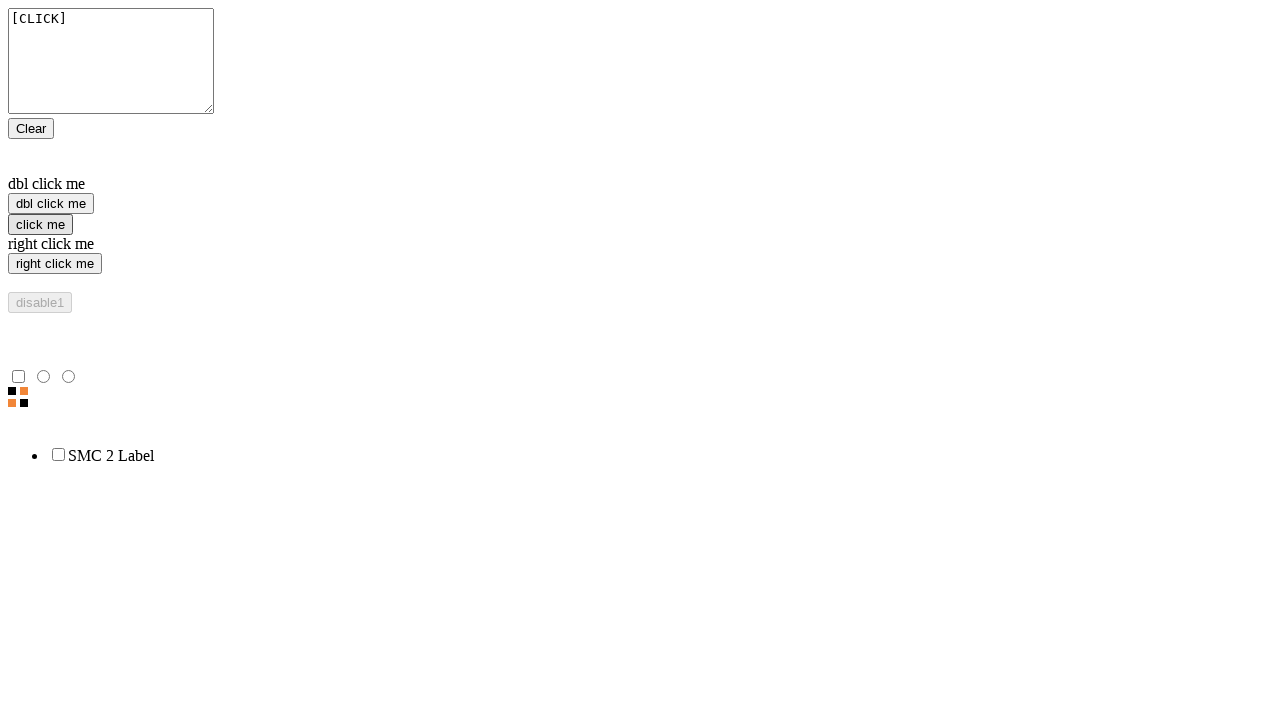

Performed second click on the button at (40, 224) on xpath=/html/body/form/input[3]
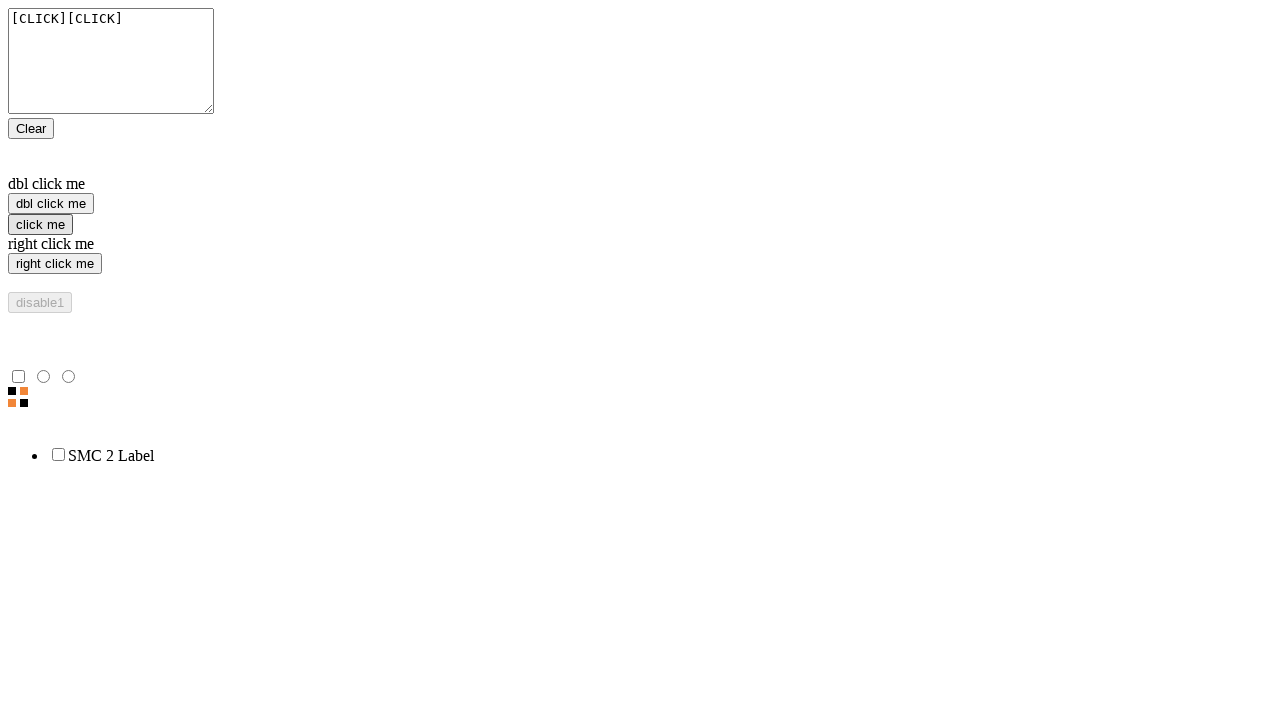

Performed third click on the button at (40, 224) on xpath=/html/body/form/input[3]
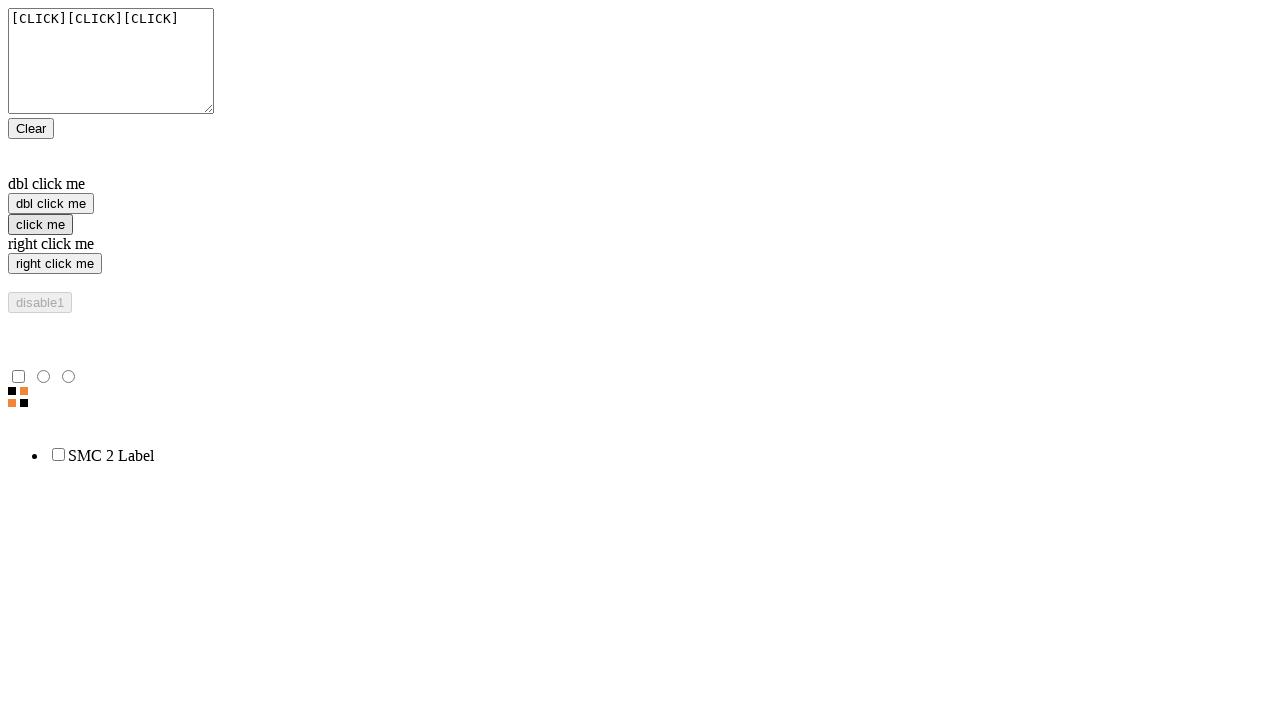

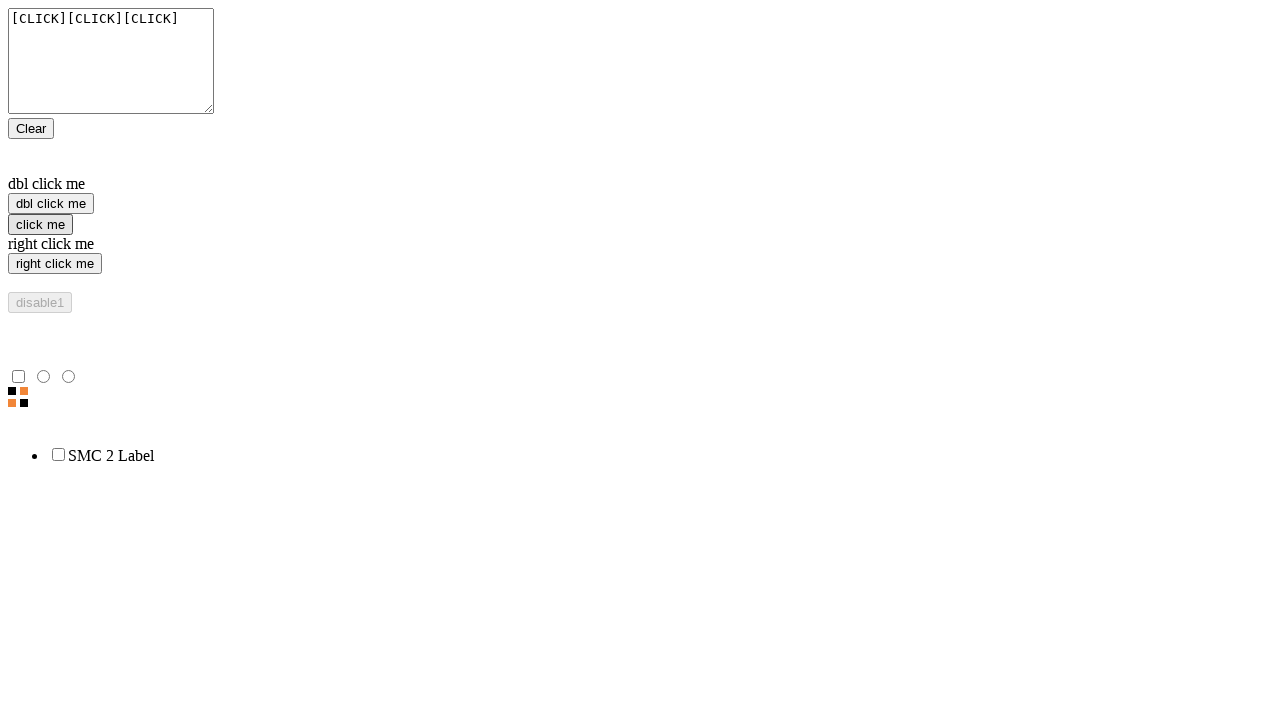